Tests the sign-up button functionality on demoblaze.com by verifying the home page loads, clicking the sign-up button, and confirming that the sign-up modal is displayed.

Starting URL: https://www.demoblaze.com/index.html

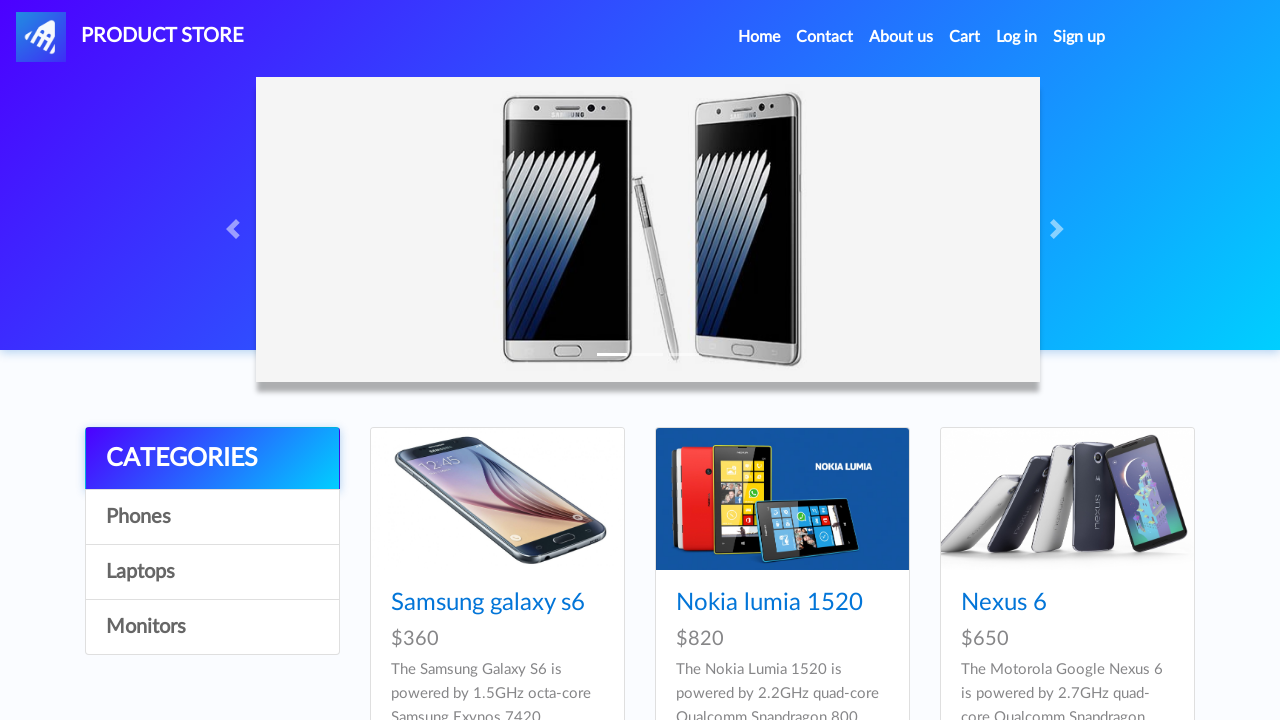

Waited for navbar brand to load on home page
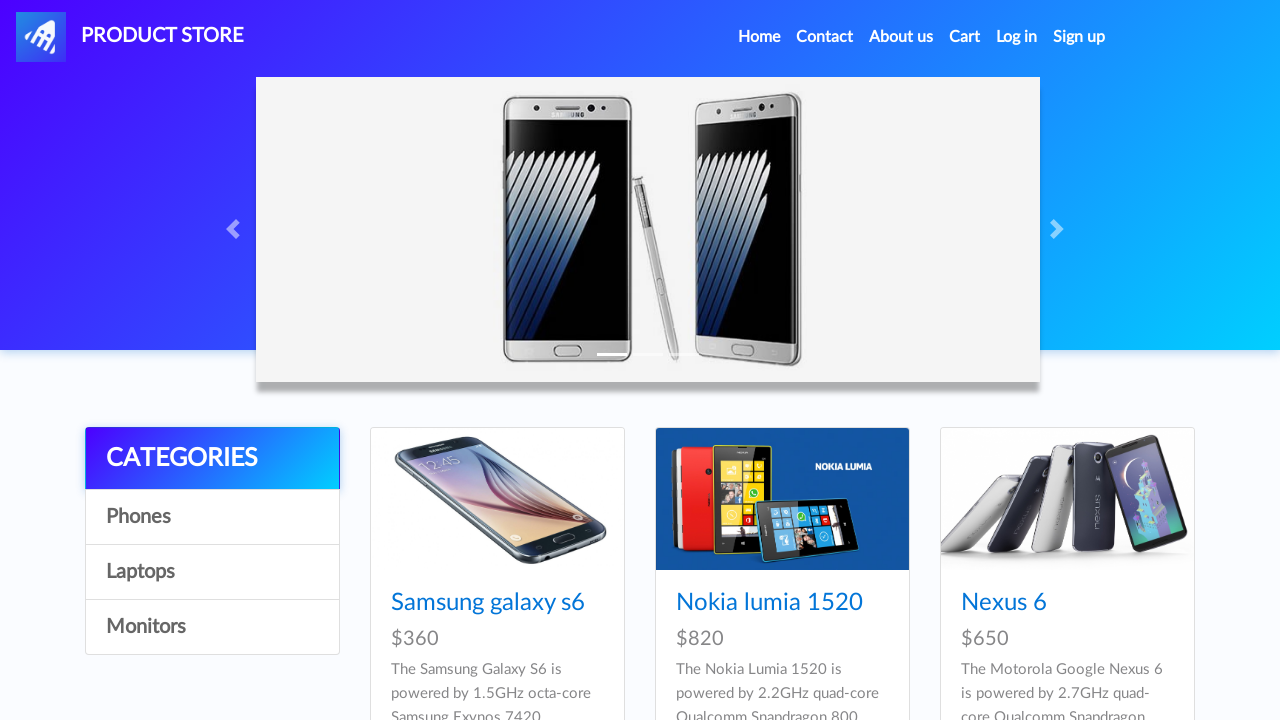

Verified navbar brand is visible - home page loaded successfully
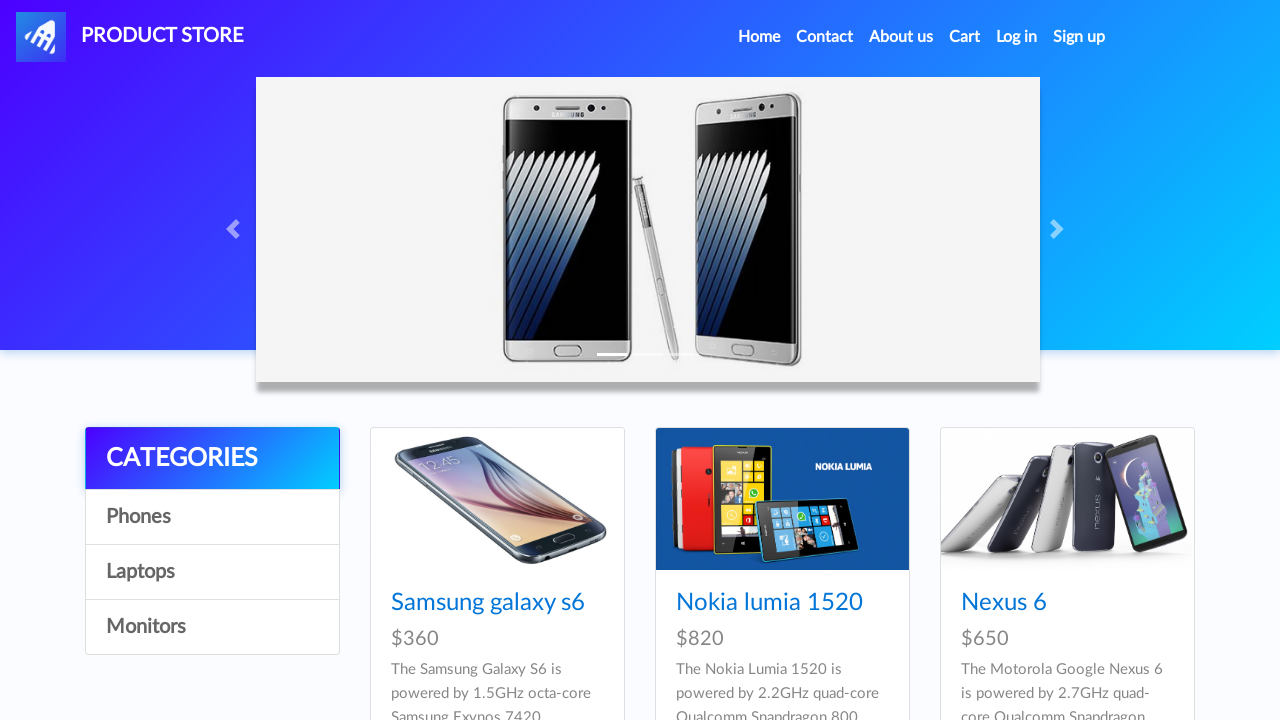

Clicked sign-up button at (1079, 37) on xpath=//a[@id='signin2']
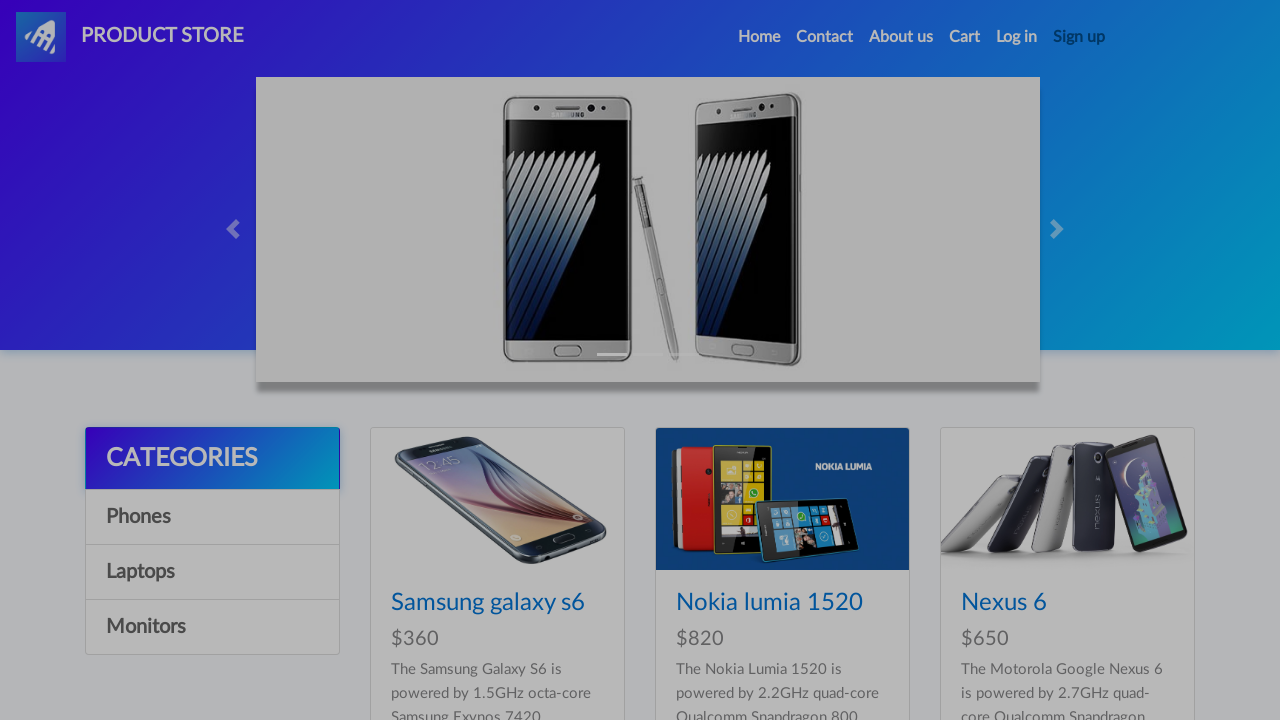

Waited for sign-up modal to become visible
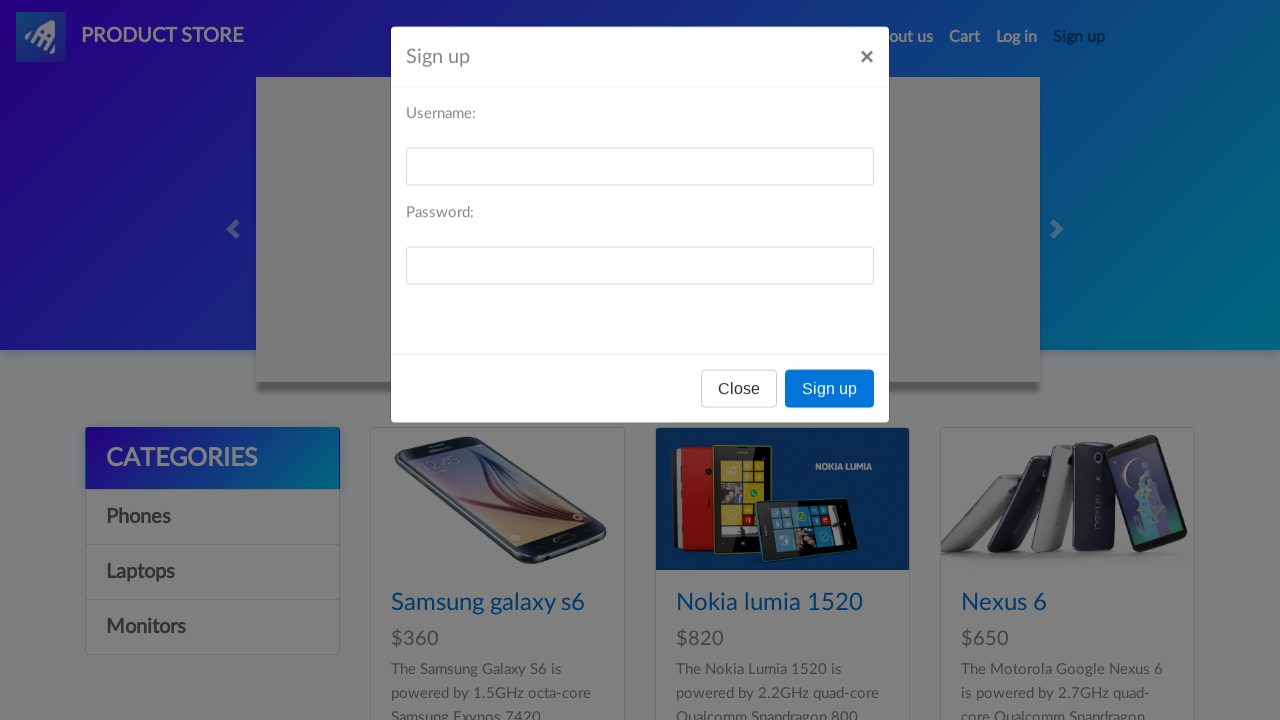

Verified sign-up modal is displayed with correct title
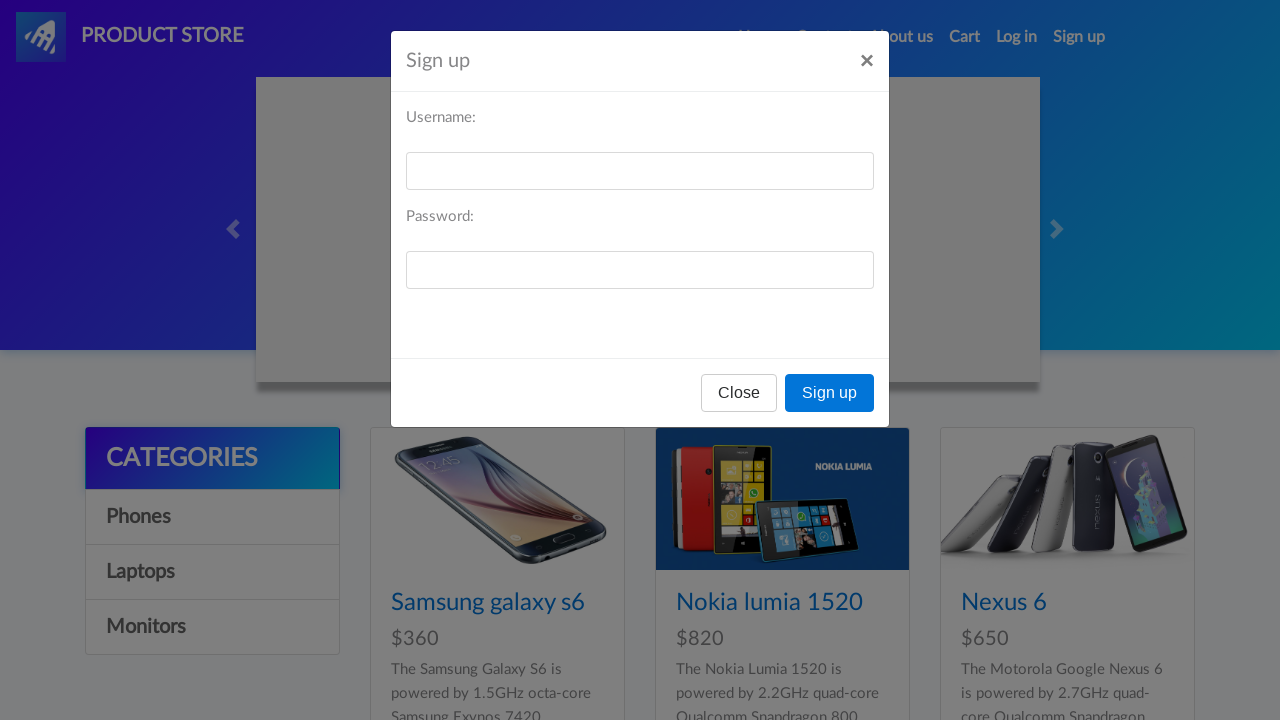

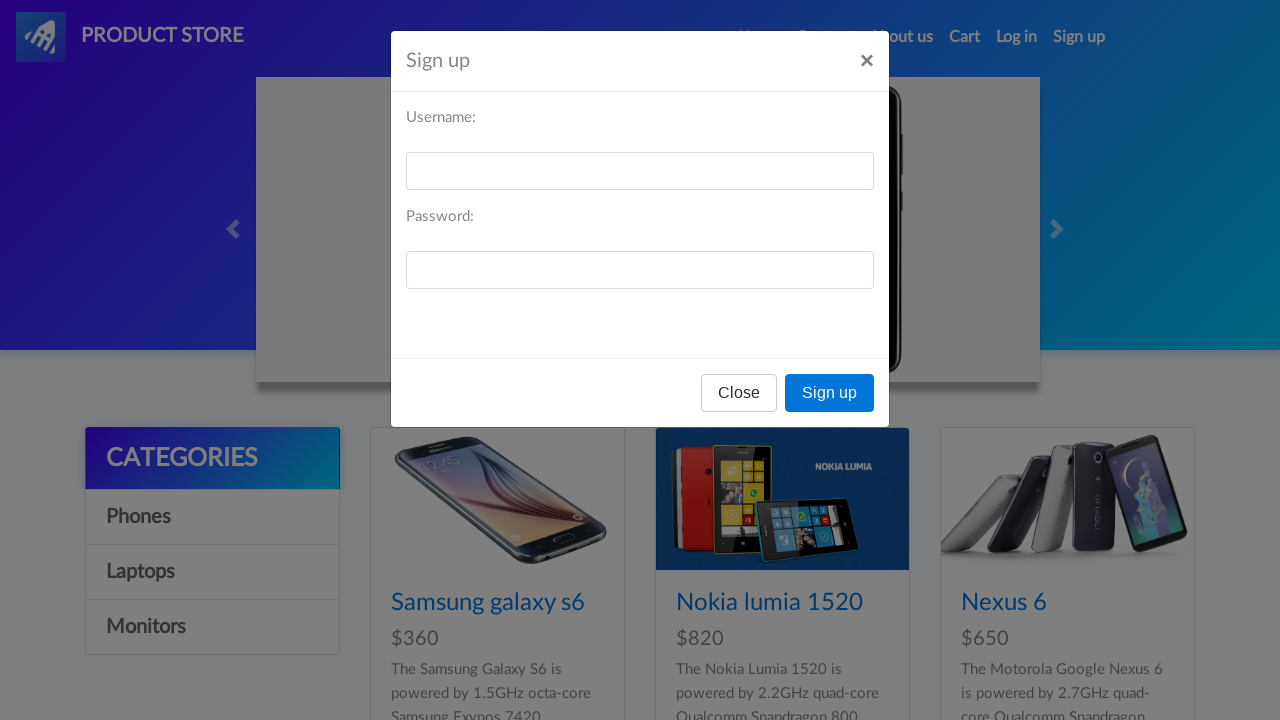